Tests a text-box form on demoqa.com by filling in name, email, current address, and permanent address fields, then submitting the form.

Starting URL: https://demoqa.com/text-box

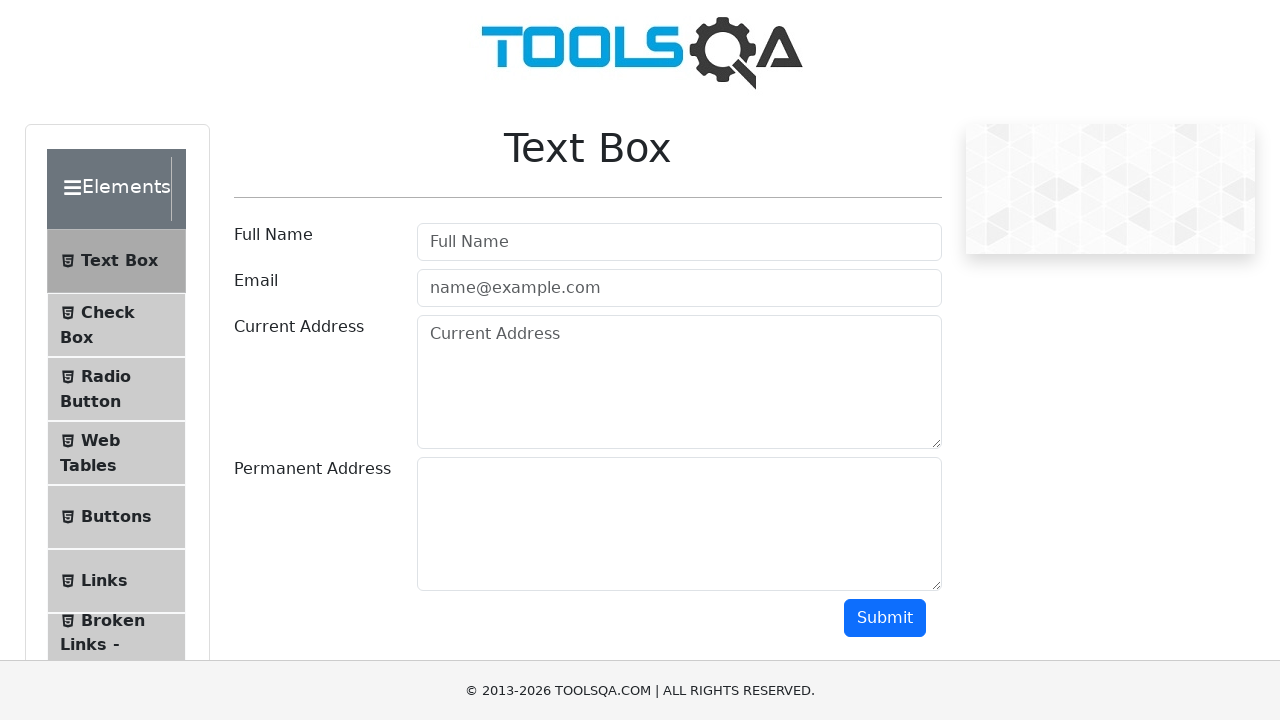

Scrolled down to make form visible
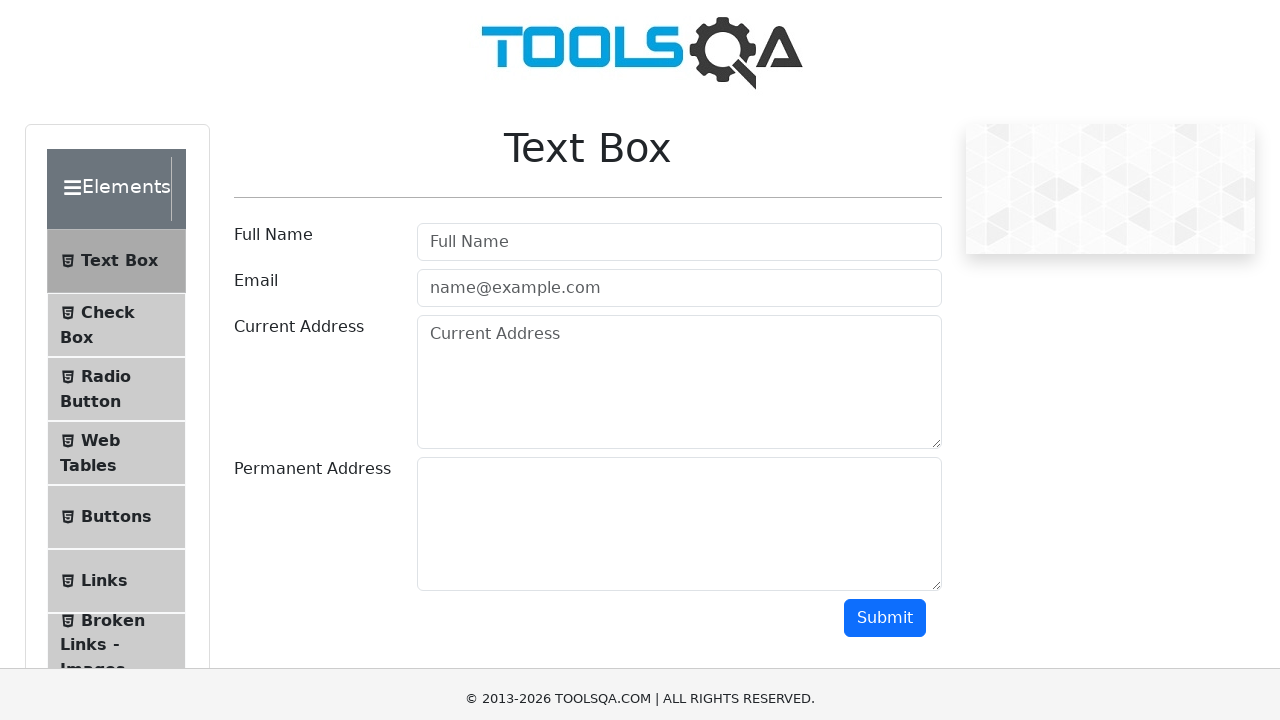

Filled in username field with 'Samarth' on input#userName
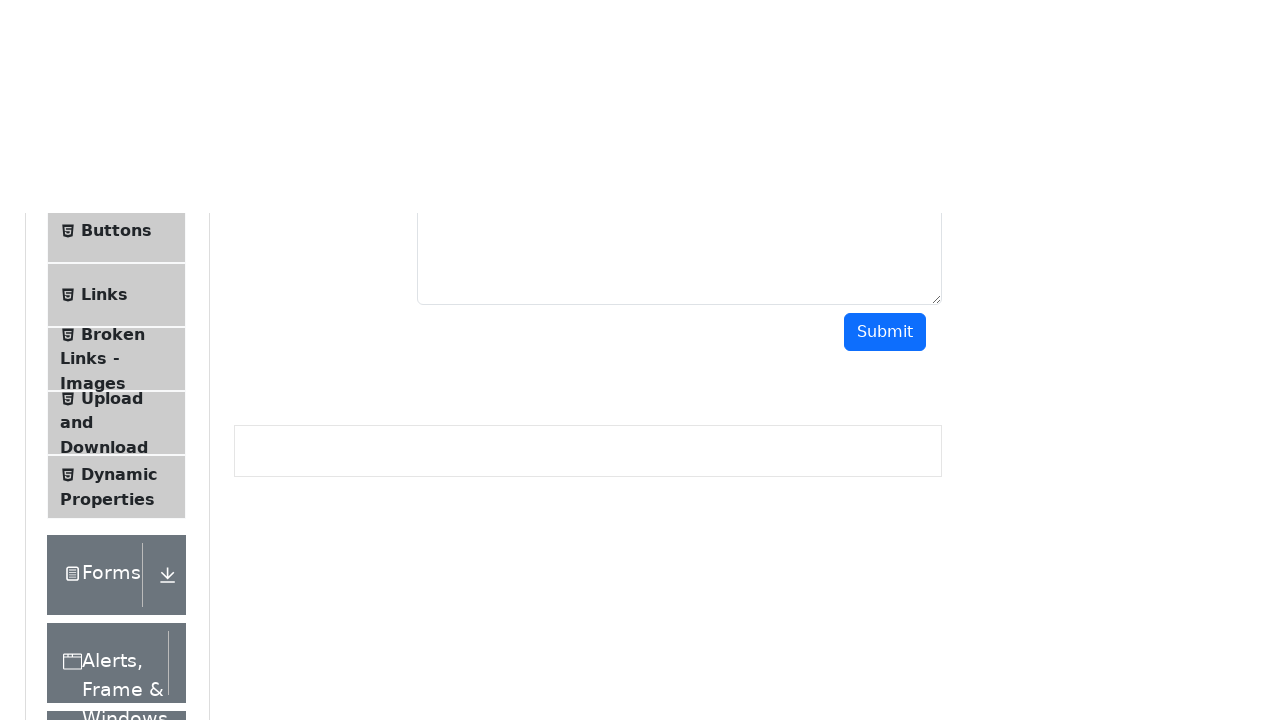

Filled in email field with 'samarthkp44@gmail.com' on input#userEmail
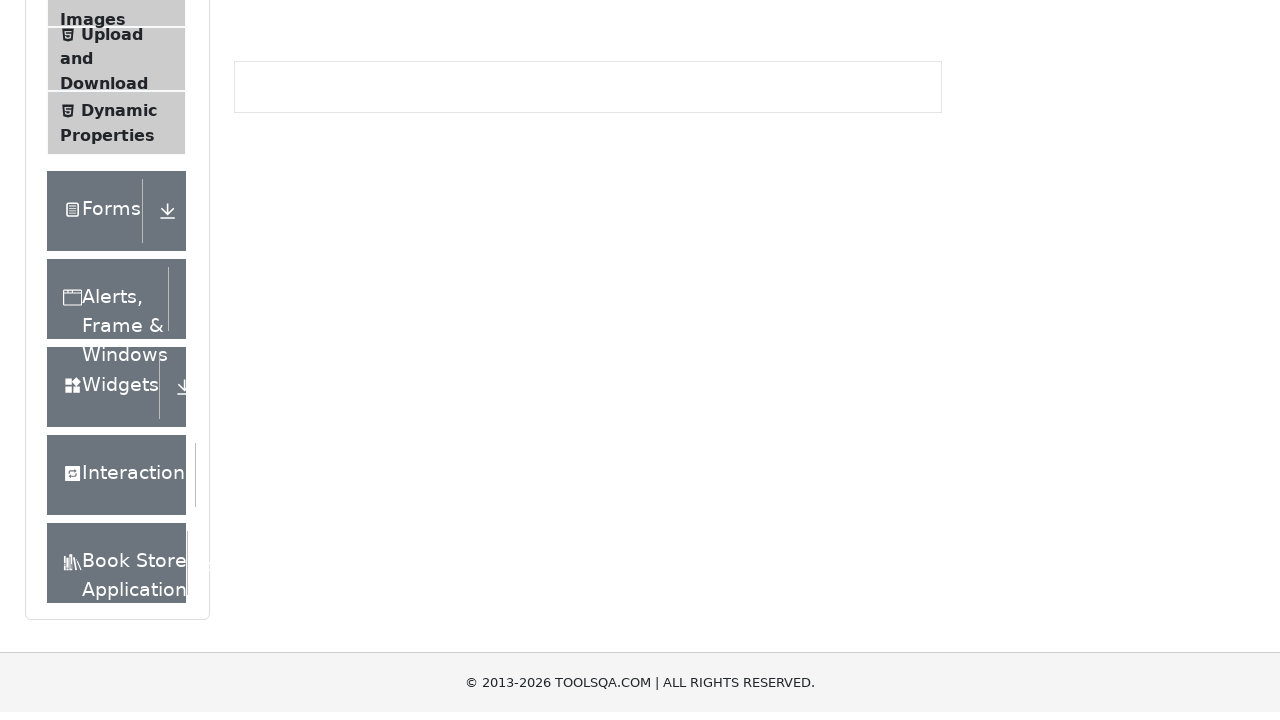

Filled in current address field with 'chennai' on textarea#currentAddress
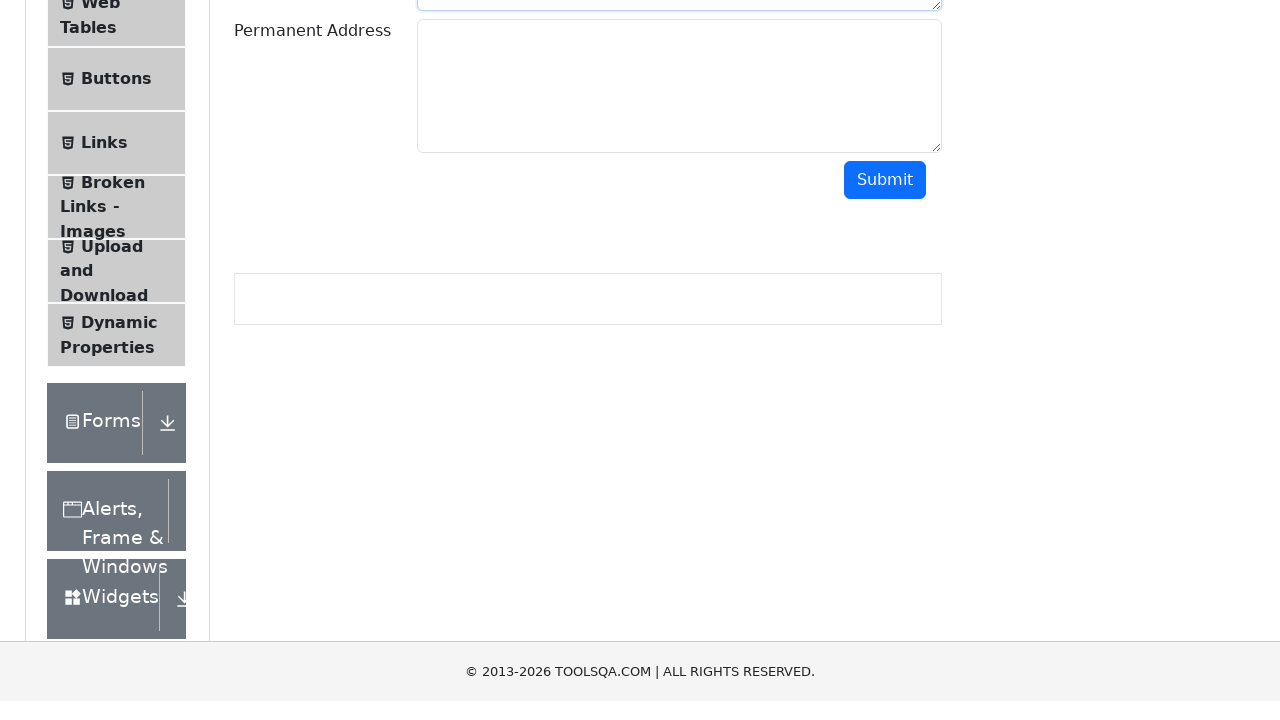

Filled in permanent address field with 'bangalore' on textarea#permanentAddress
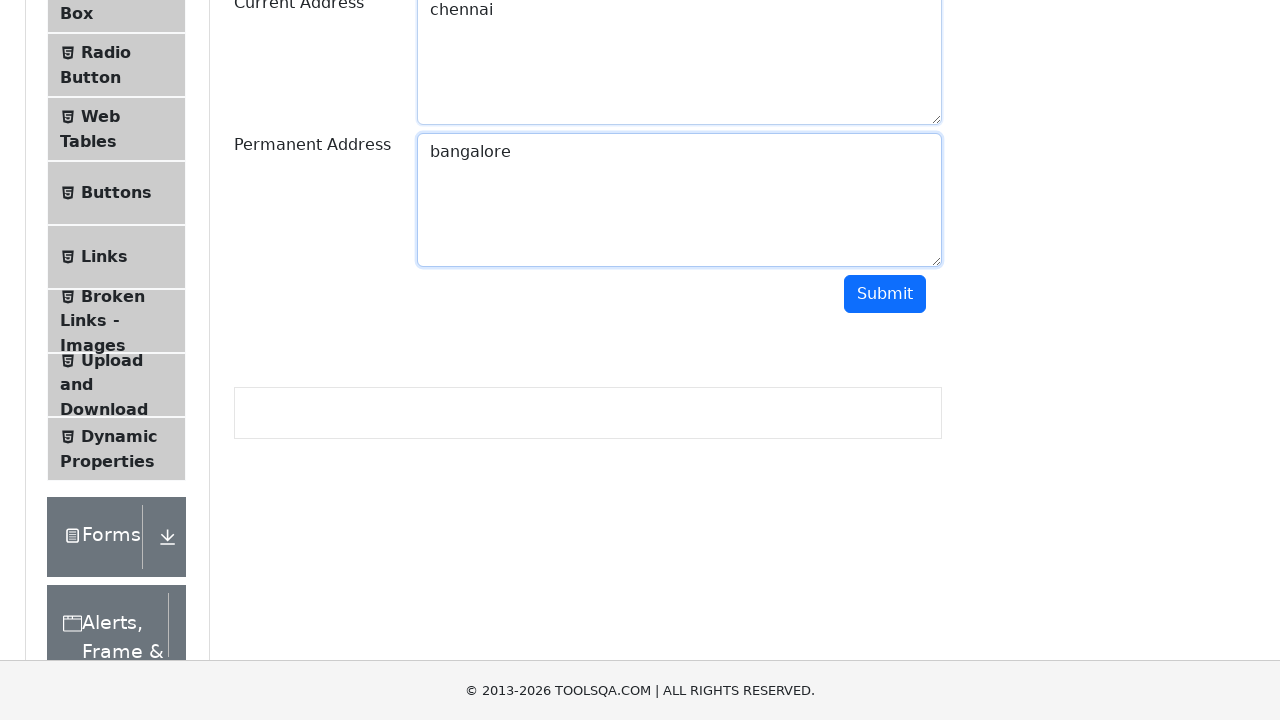

Clicked submit button to submit form at (885, 294) on button#submit
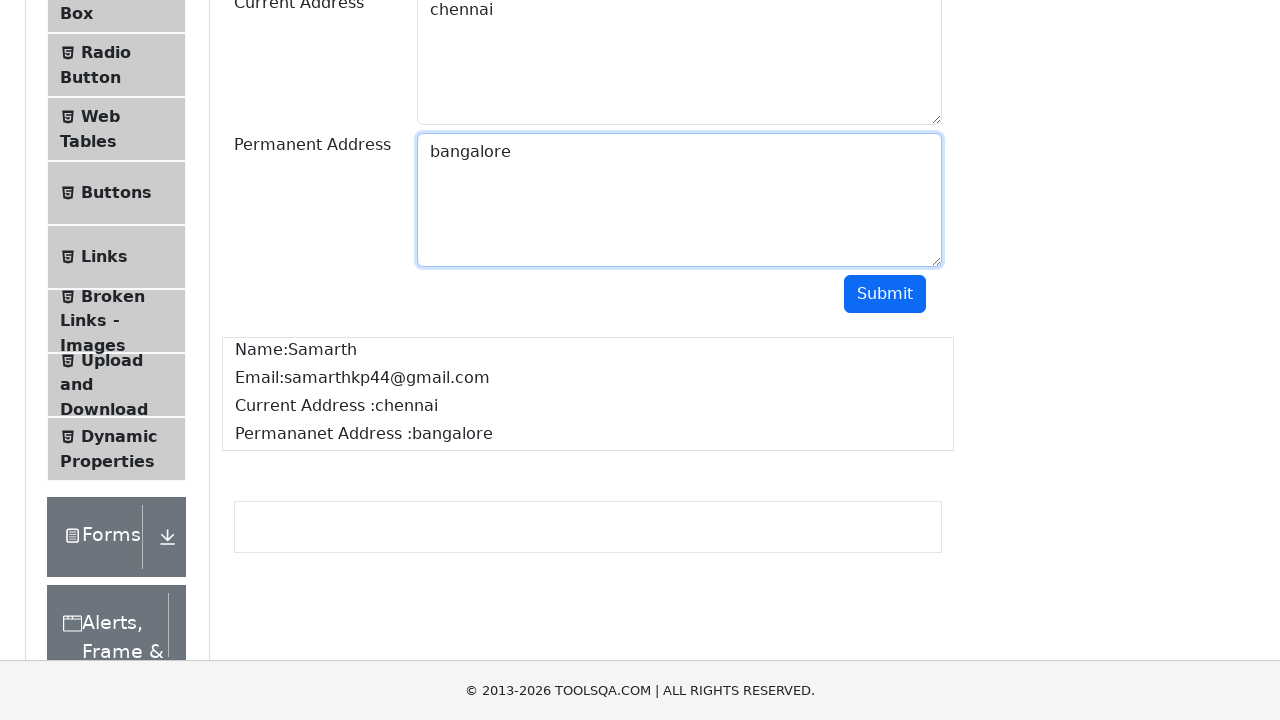

Scrolled down to view form submission results
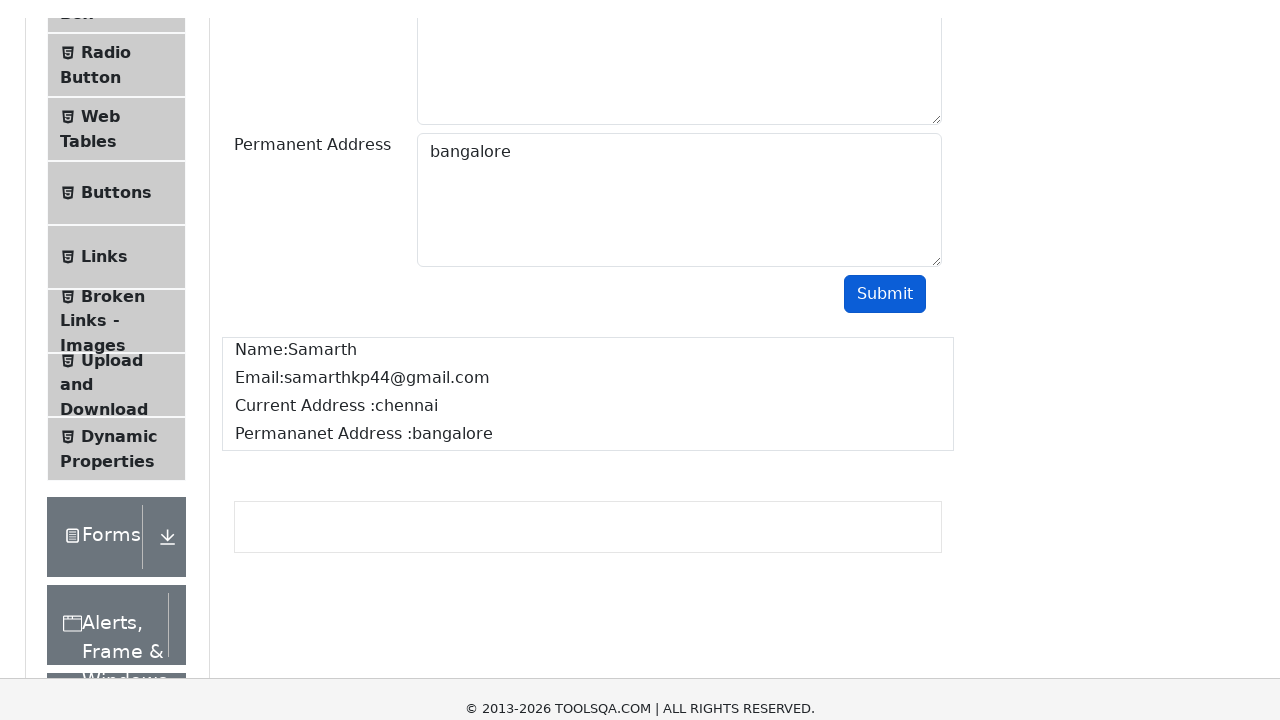

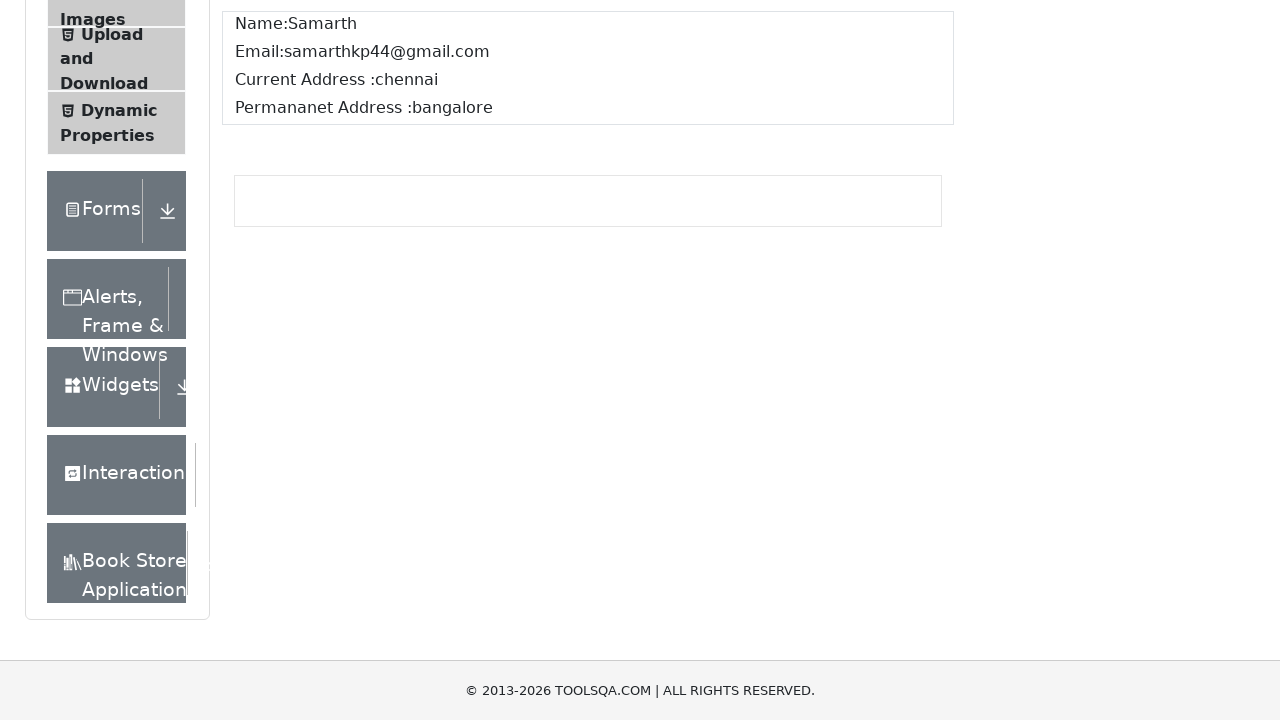